Tests login form validation by entering only a username without a password and verifying that an appropriate error message is displayed when the login button is clicked.

Starting URL: https://beta.docuport.app

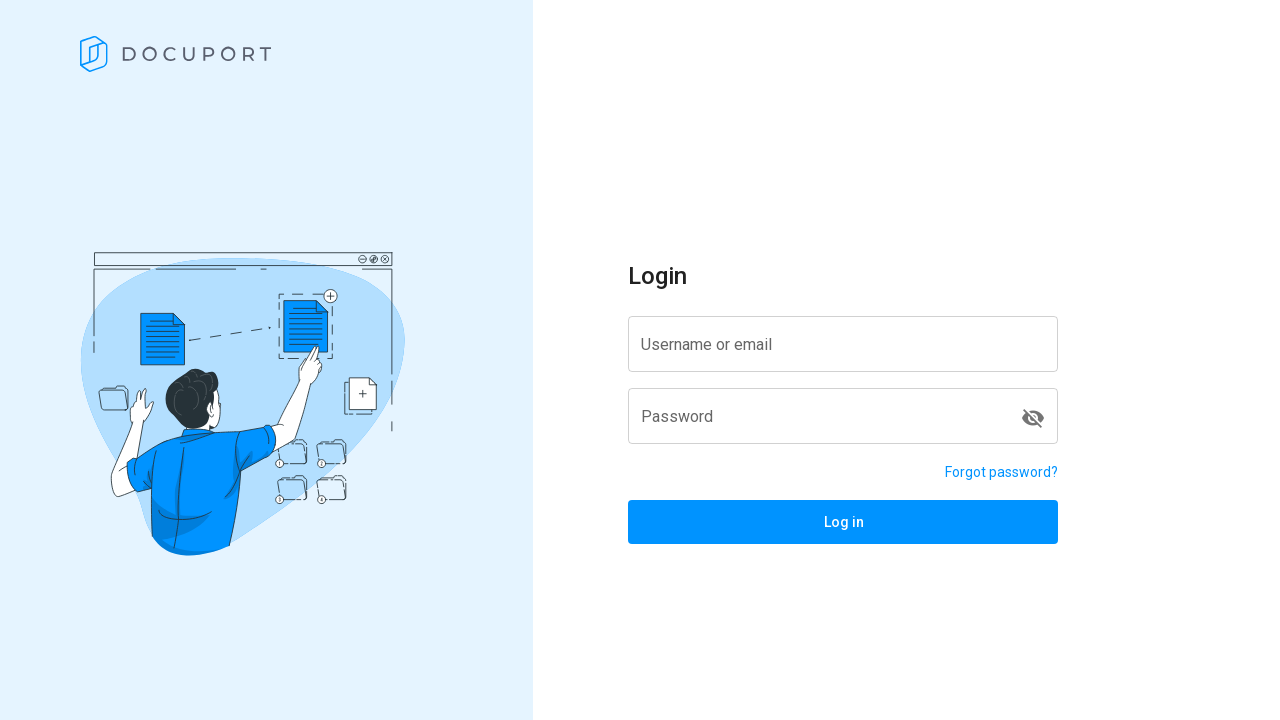

Entered username 'client_user@testmail.com' in login form on #input-14
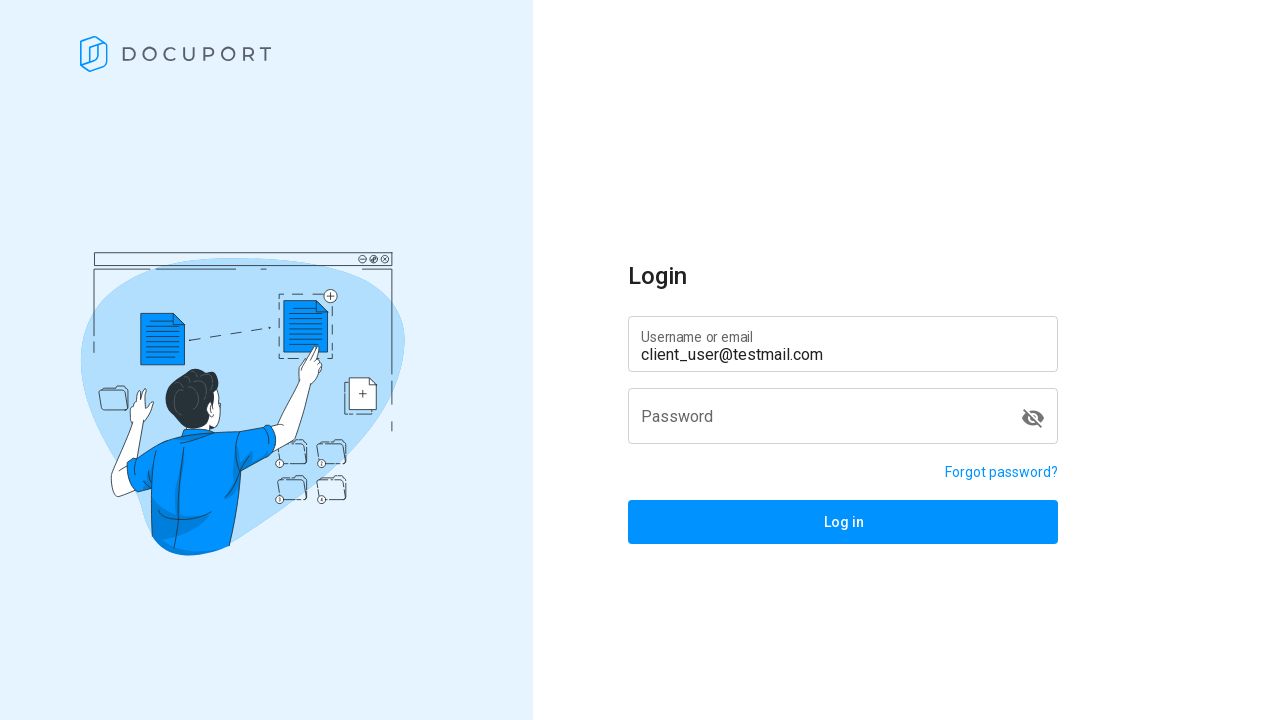

Clicked login button without entering password at (843, 522) on .v-btn__content
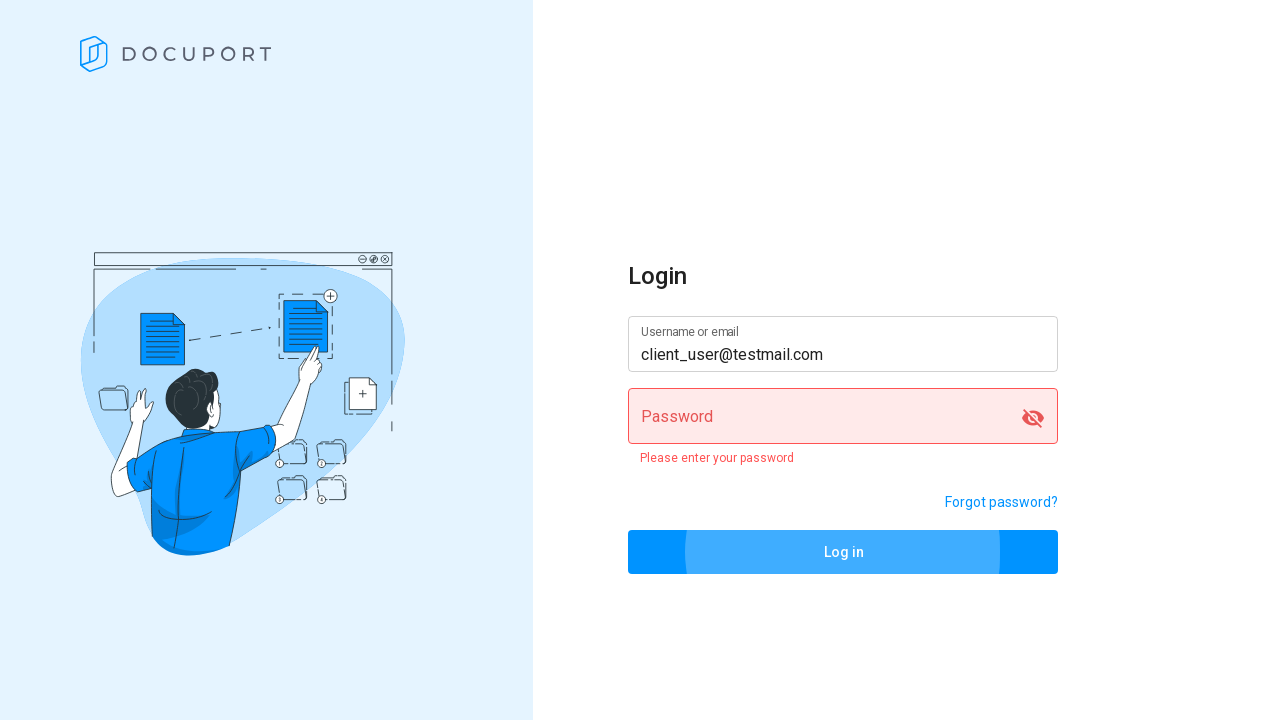

Waited for error message to appear
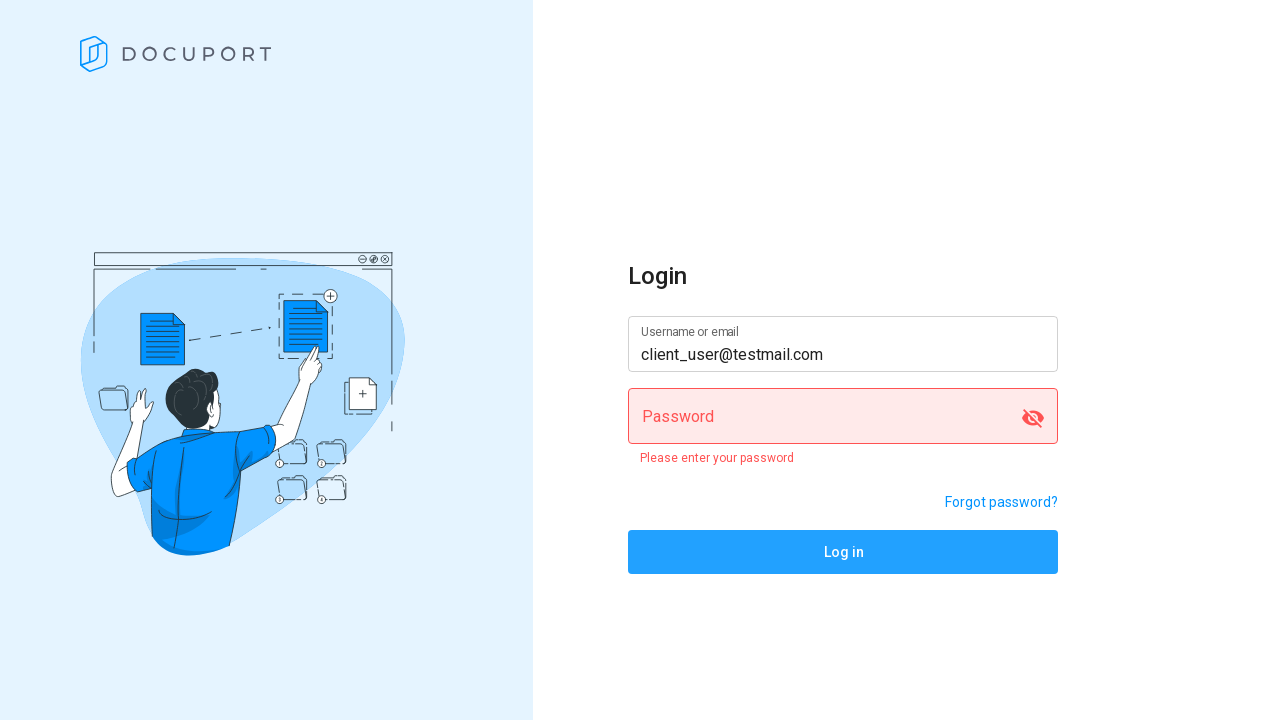

Retrieved error message text: 'Please enter your password'
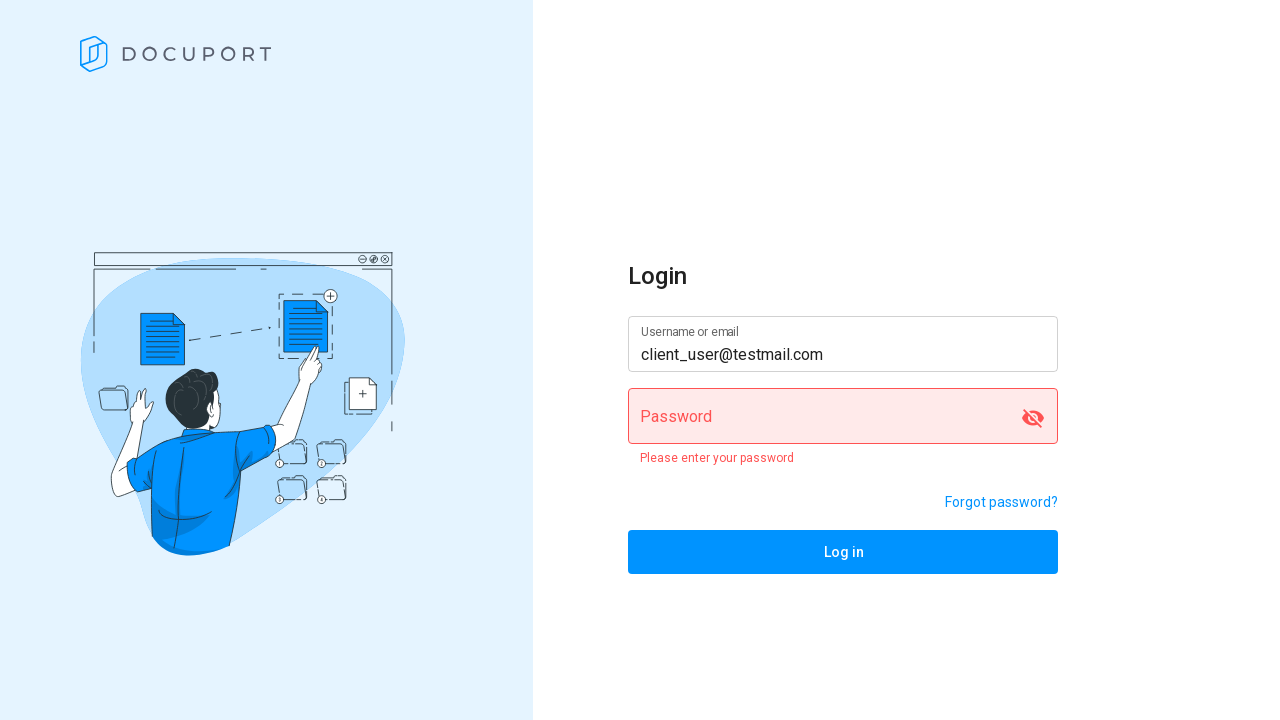

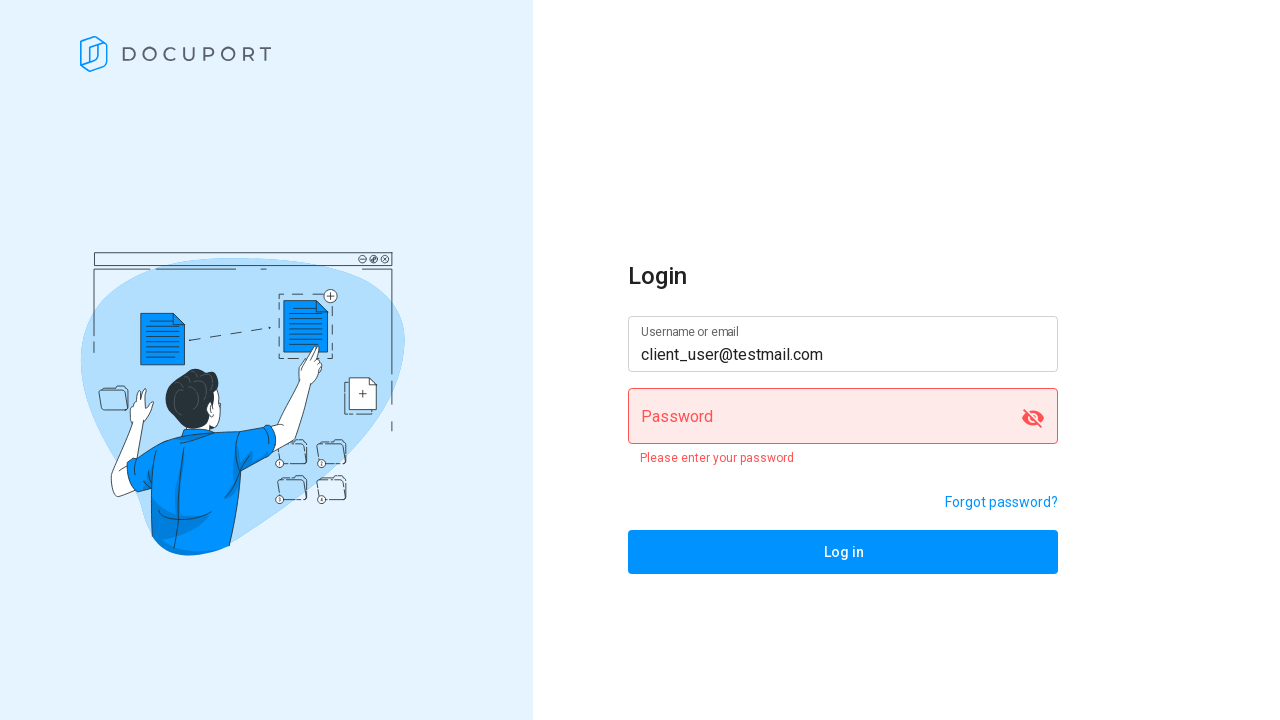